Navigates to OrangeHRM website and verifies the page title

Starting URL: http://alchemy.hguy.co/orangehrm

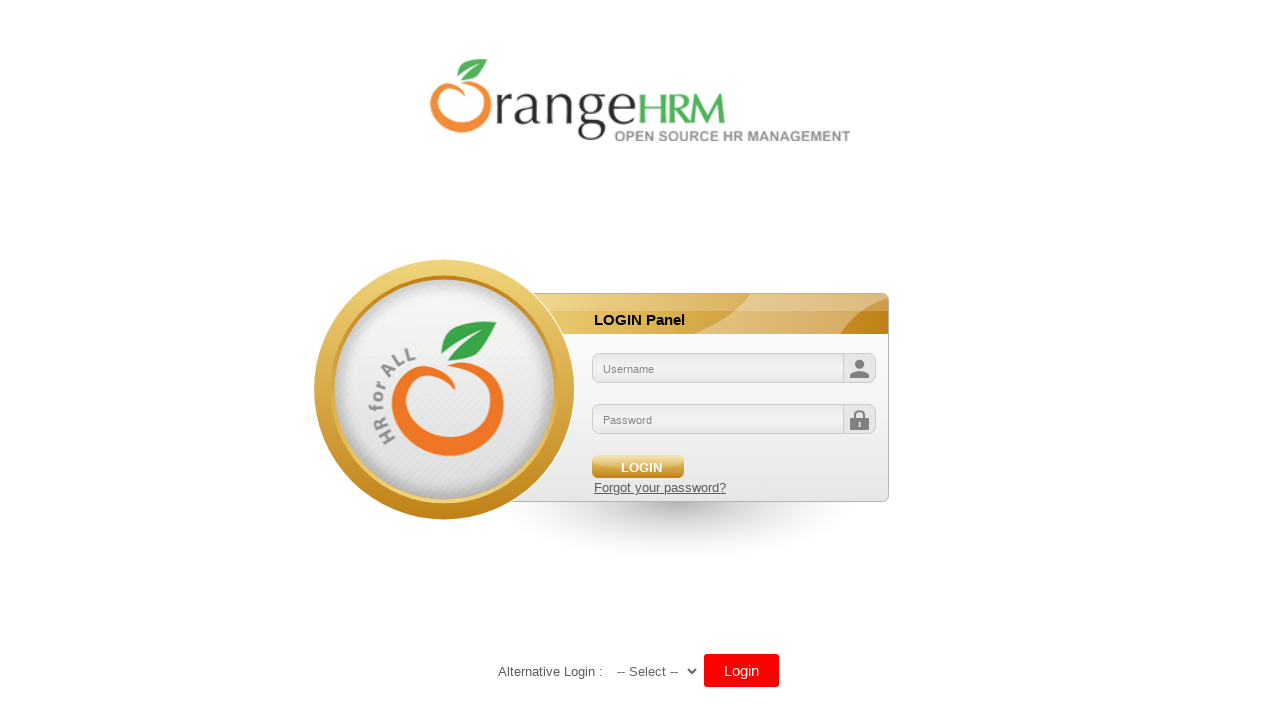

Retrieved page title
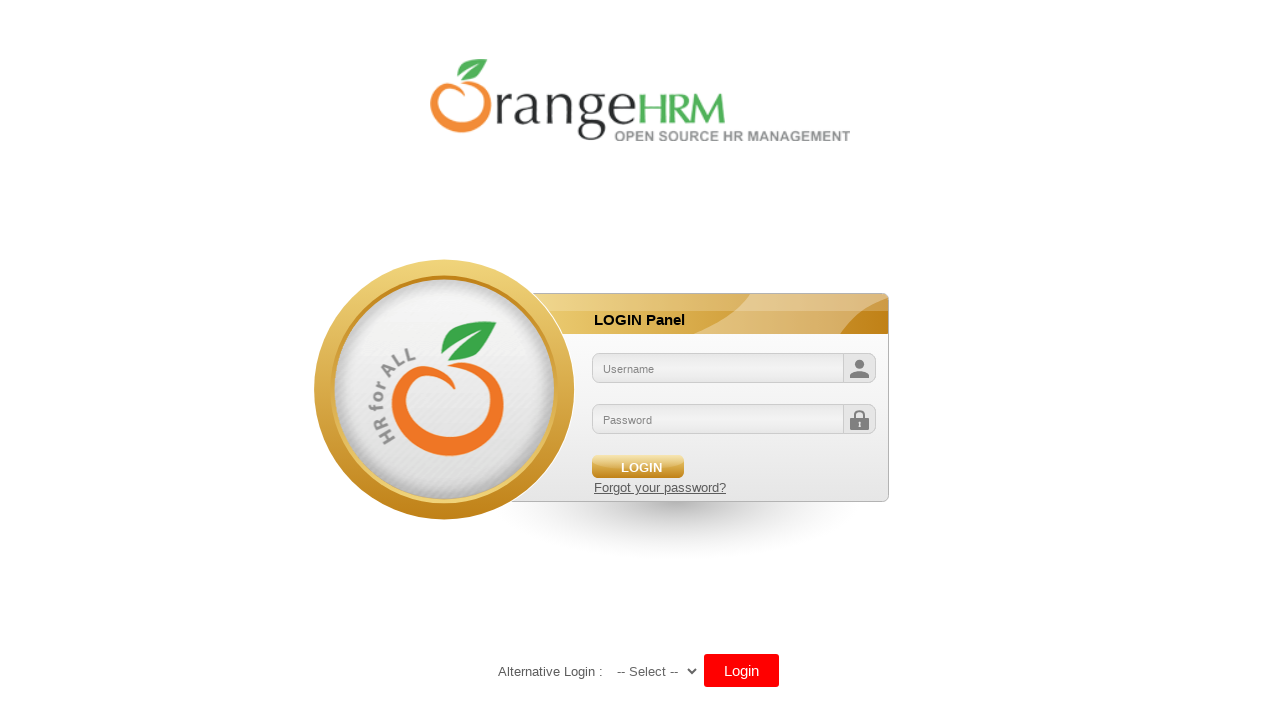

Verified page title is 'OrangeHRM'
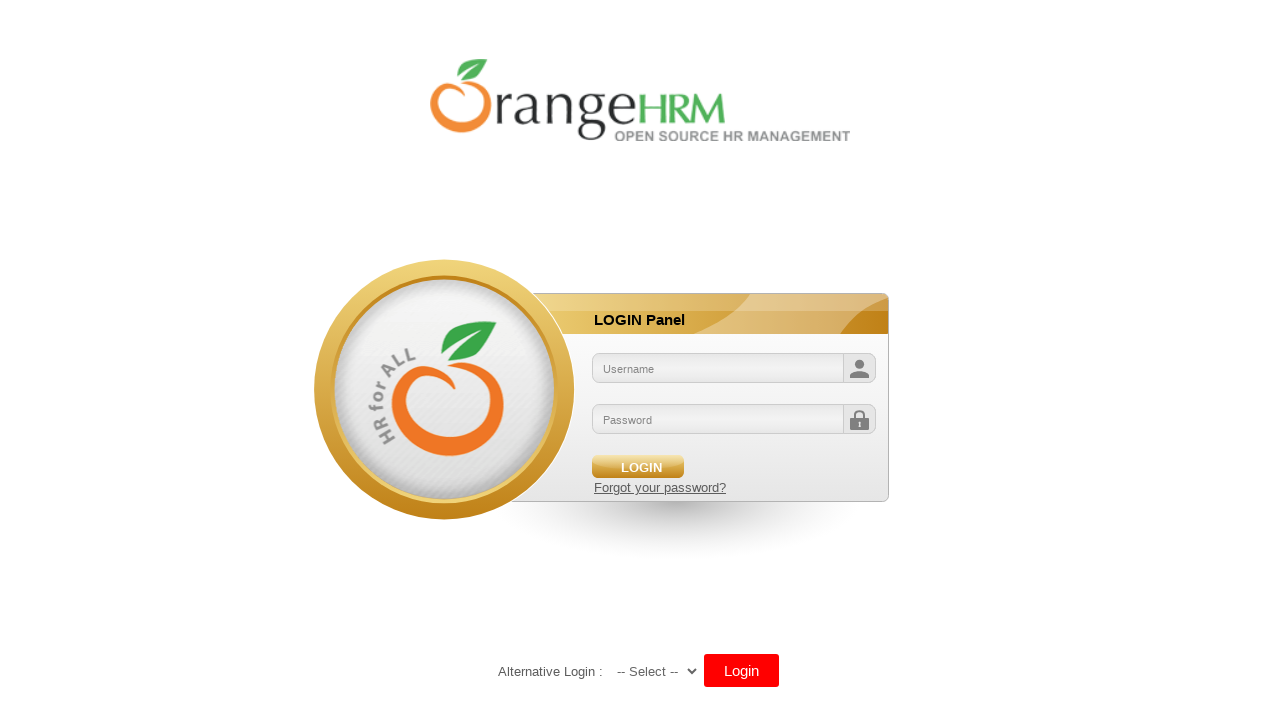

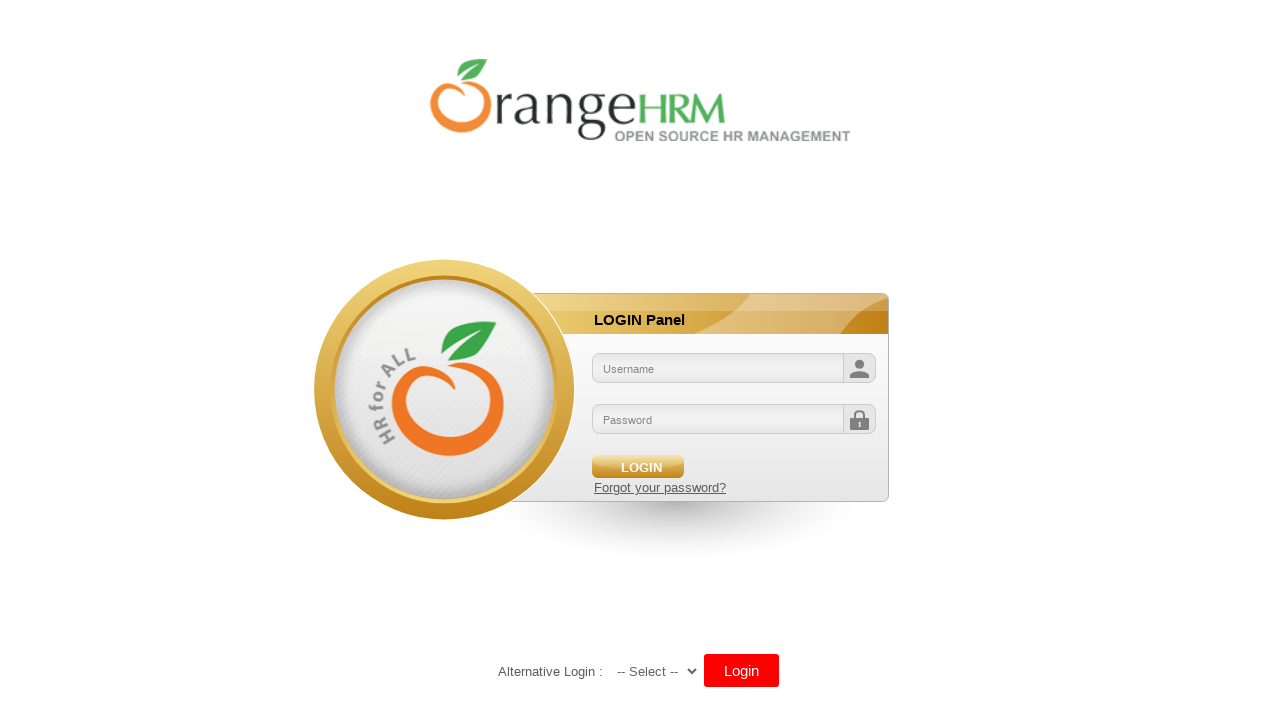